Tests that clicking the Due column header sorts the numerical values in ascending order by clicking once and verifying the column data is sorted.

Starting URL: http://the-internet.herokuapp.com/tables

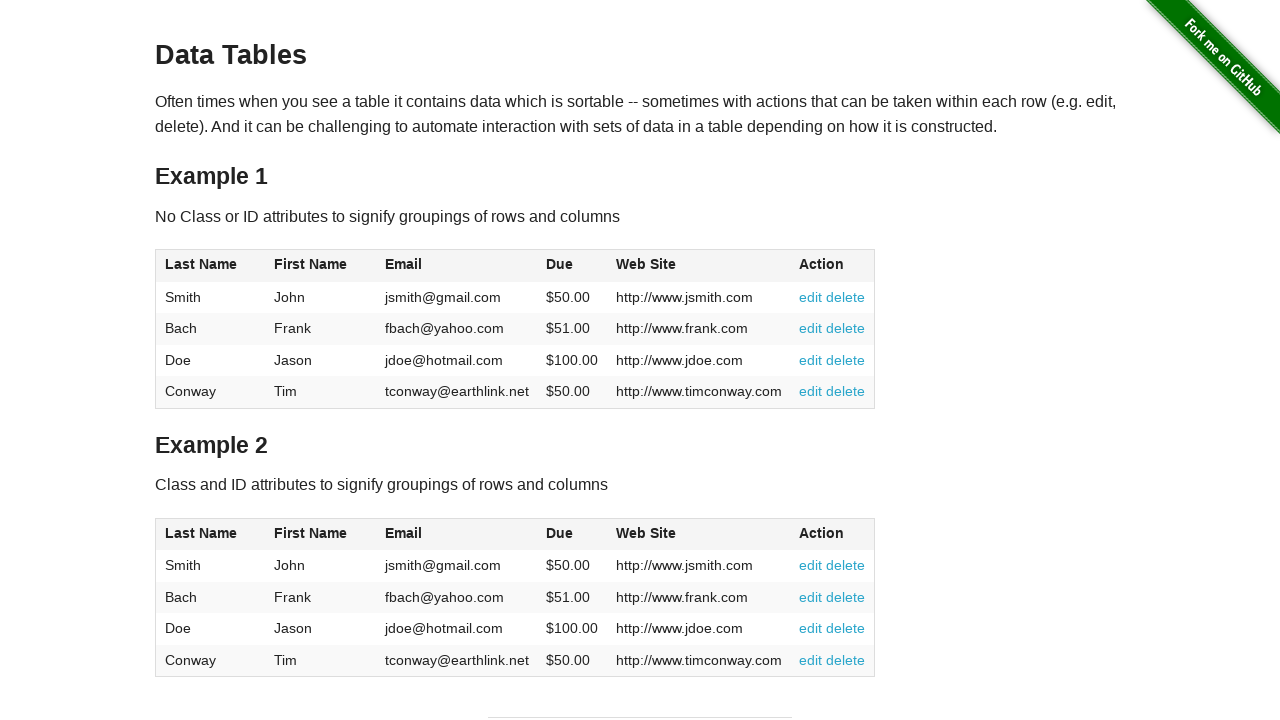

Clicked the Due column header (4th column) to sort ascending at (572, 266) on #table1 thead tr th:nth-of-type(4)
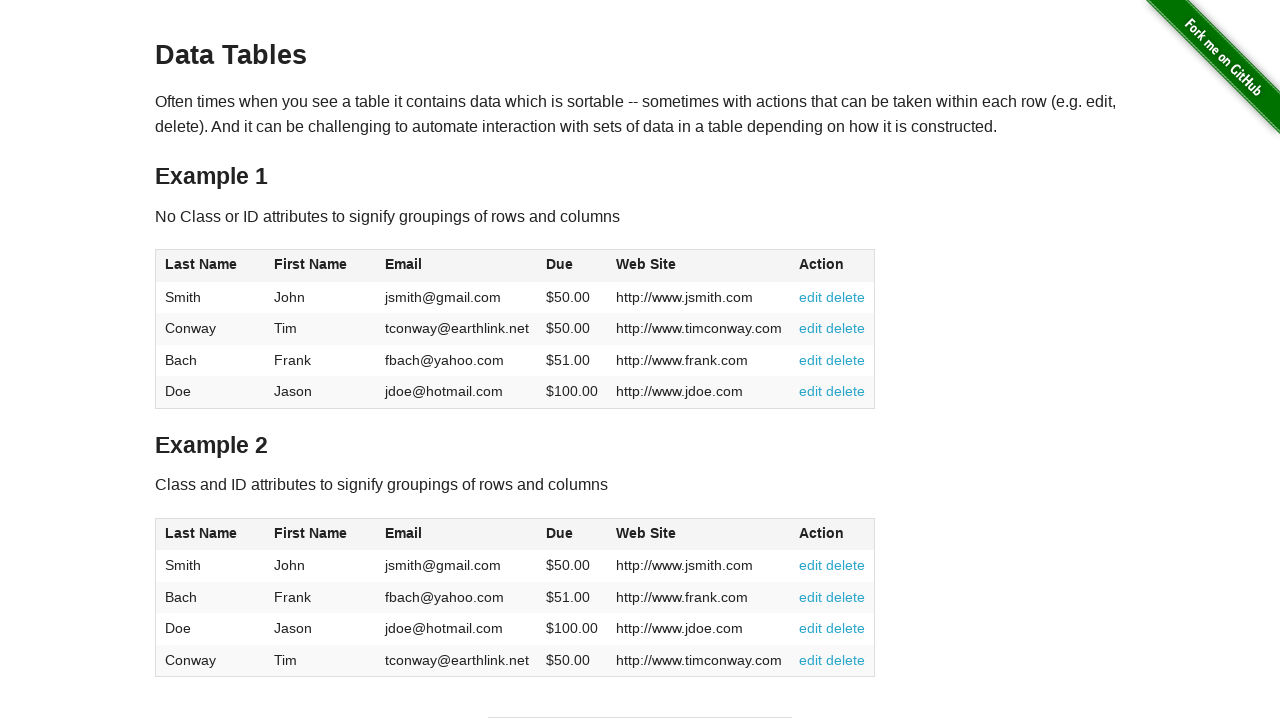

Verified table Due column data is present after sorting
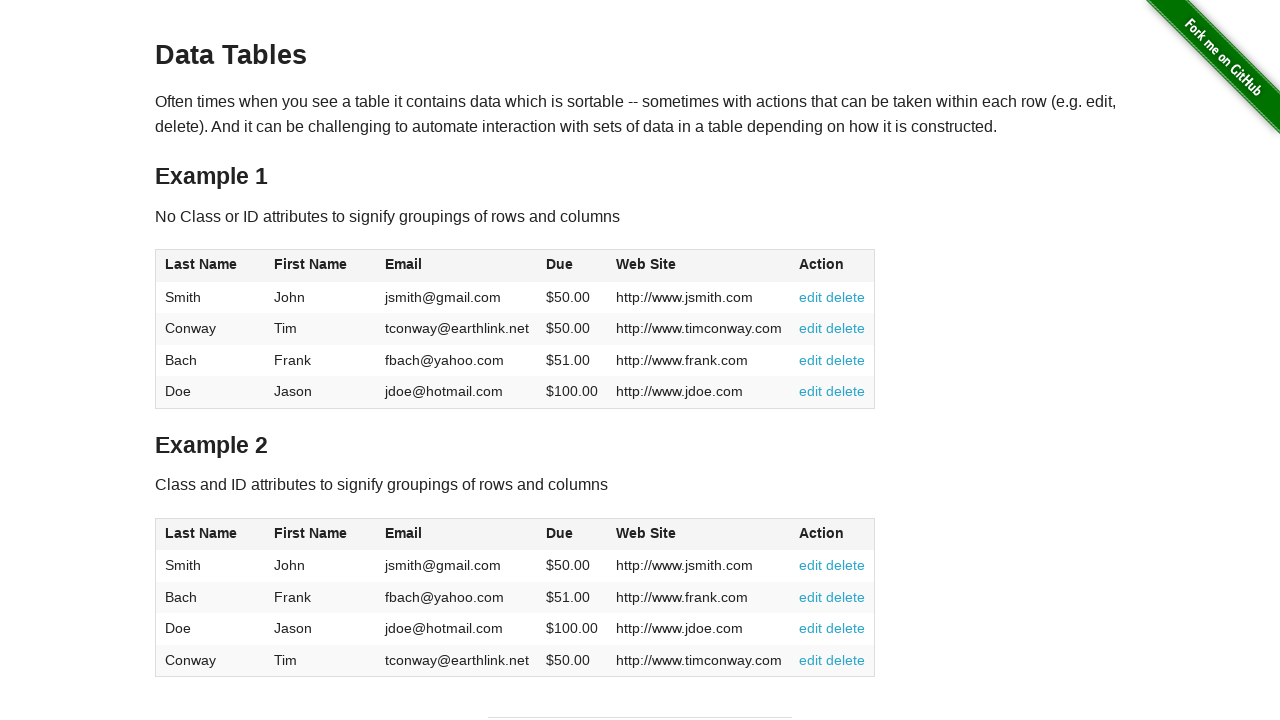

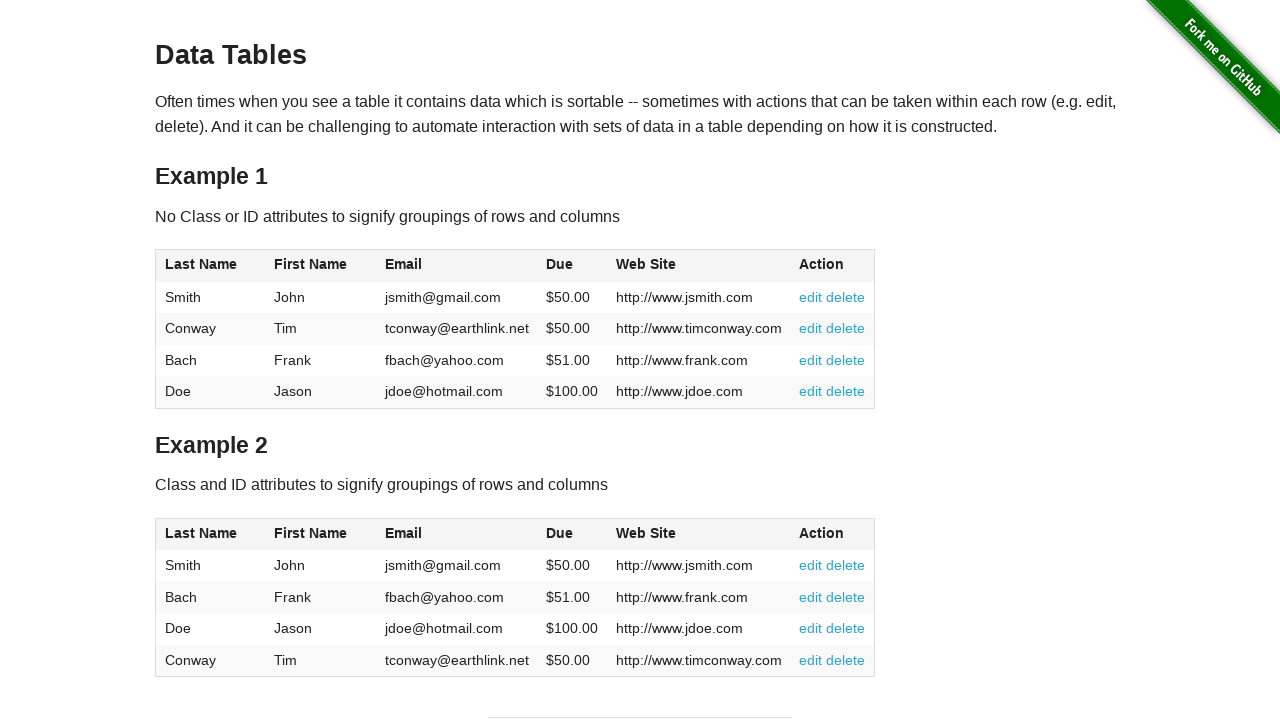